Solves a math problem by reading two numbers from the page, calculating their sum, selecting the result from a dropdown, and submitting the form

Starting URL: https://suninjuly.github.io/selects1.html

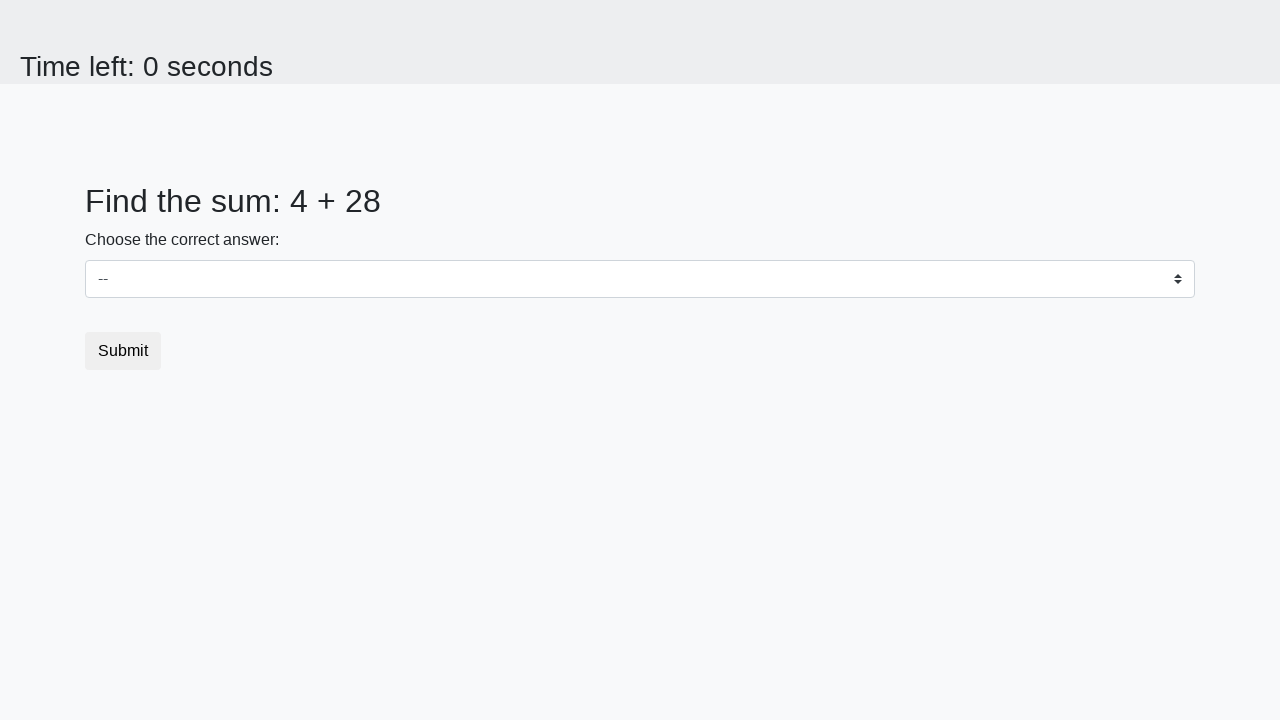

Read first number from page
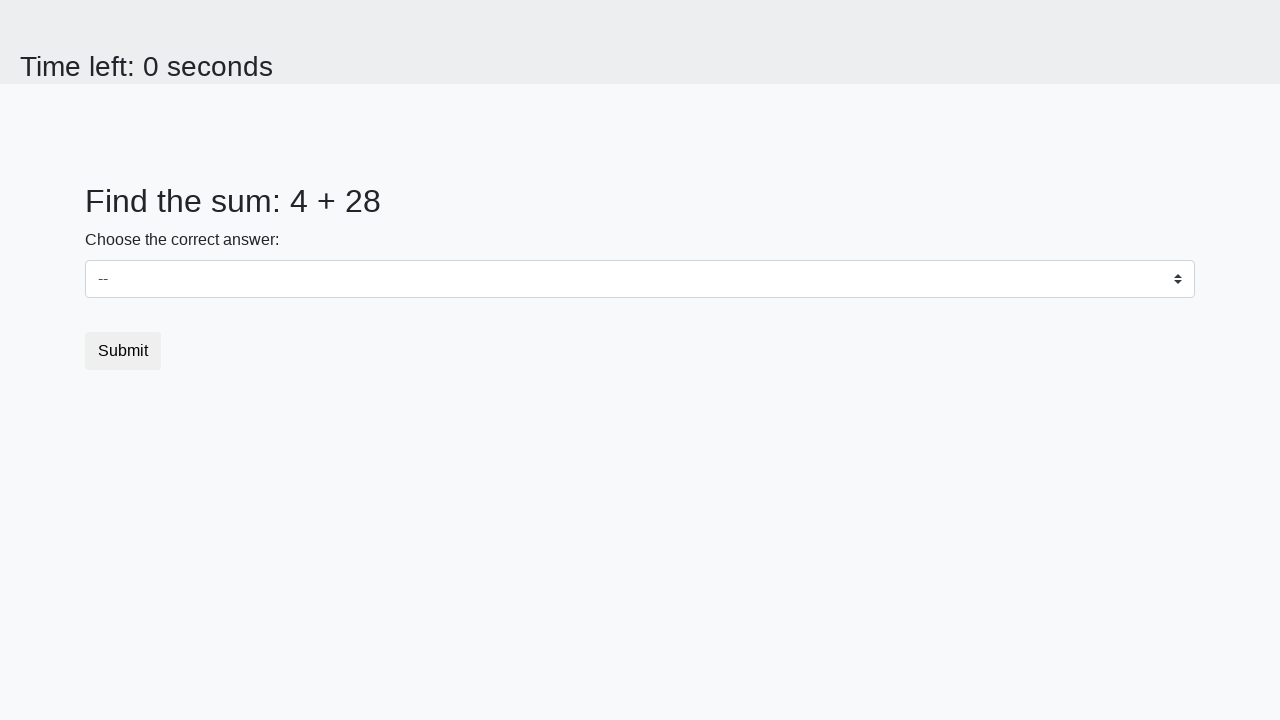

Read second number from page
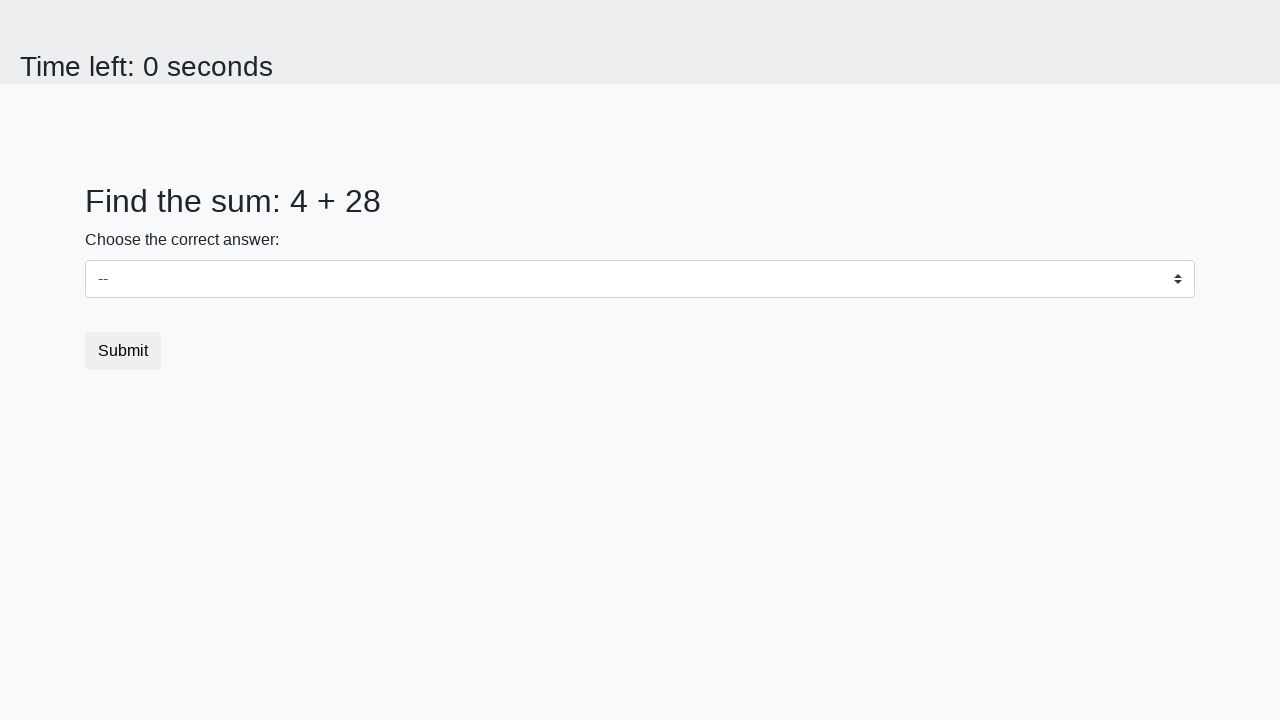

Calculated sum: 4 + 28 = 32
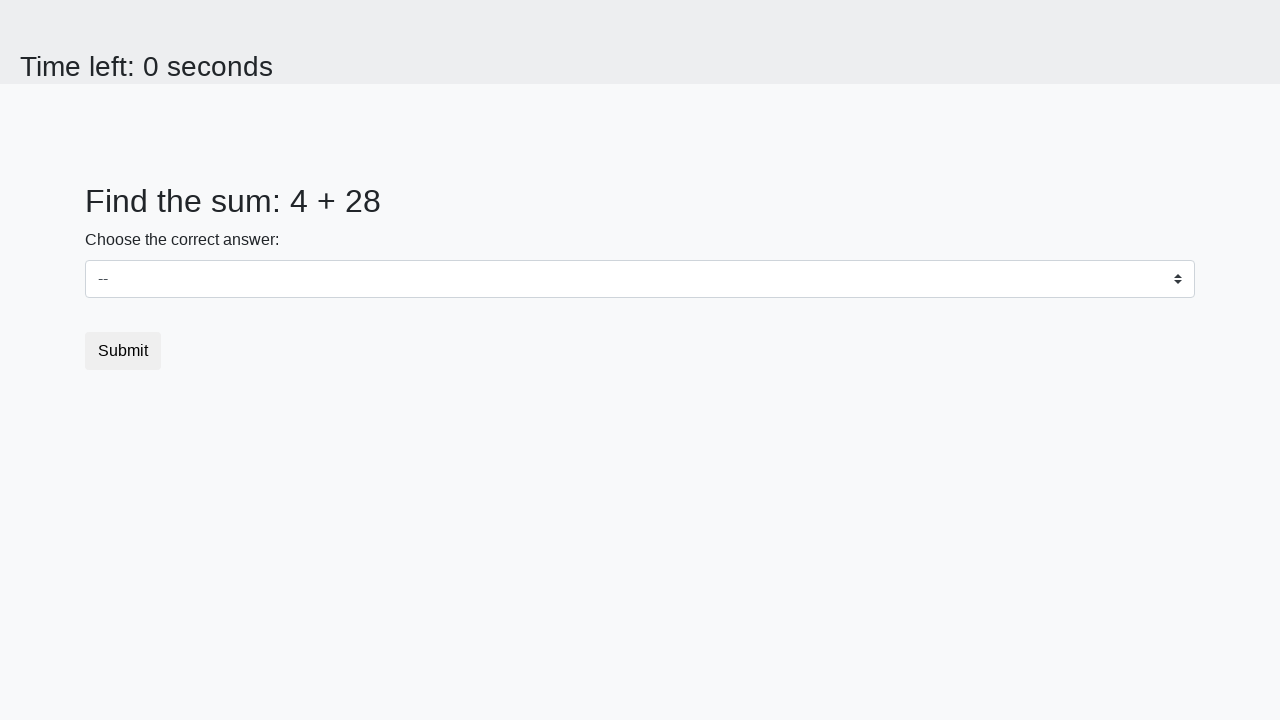

Selected result '32' from dropdown on #dropdown
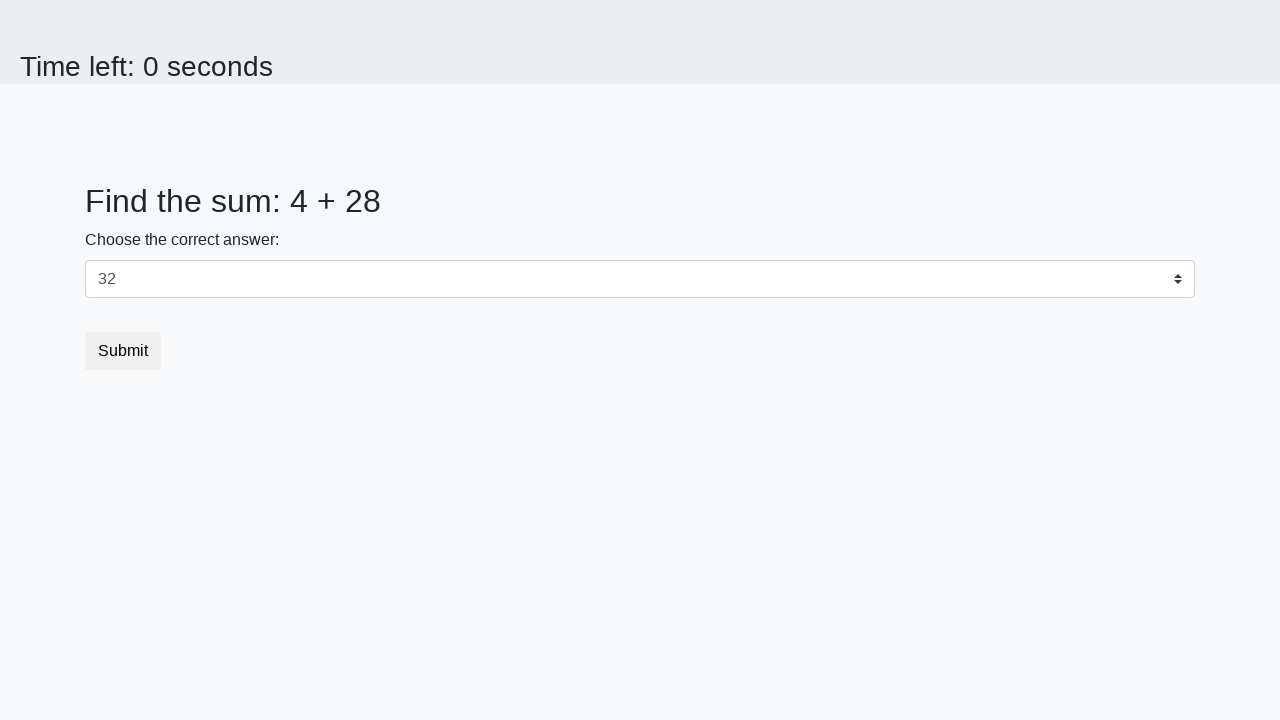

Clicked submit button to complete form at (123, 351) on button[type='submit']
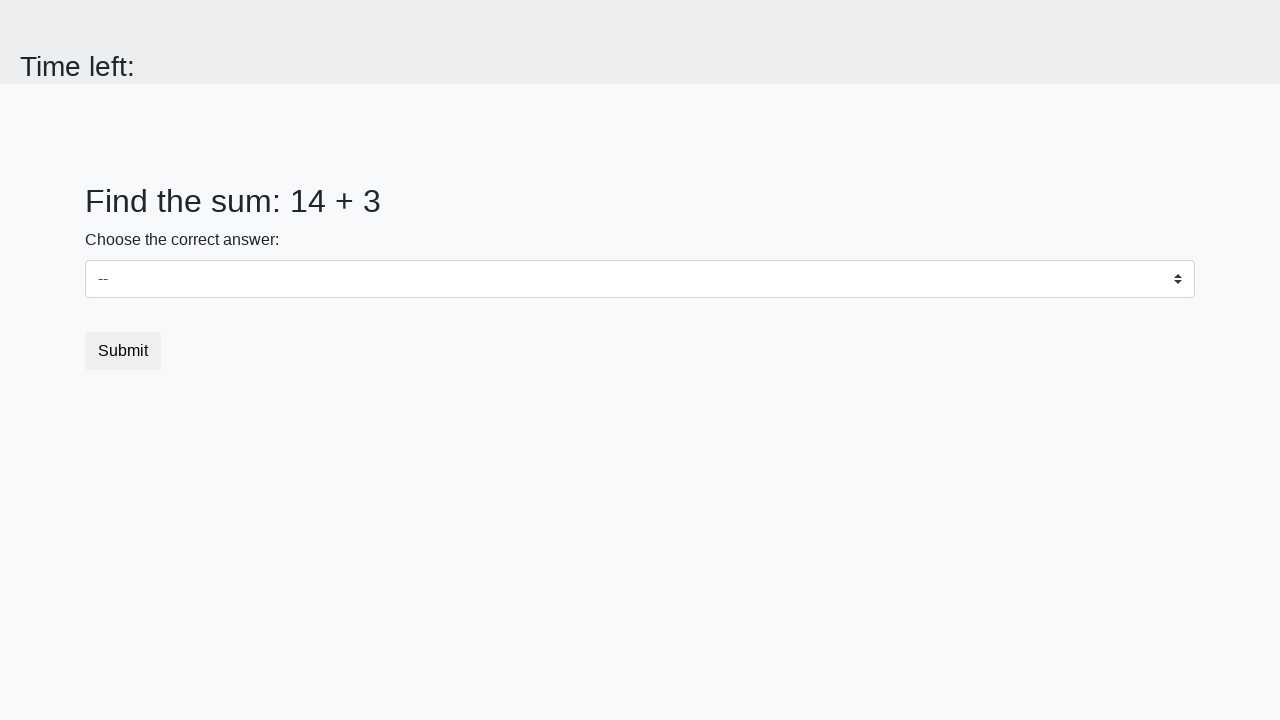

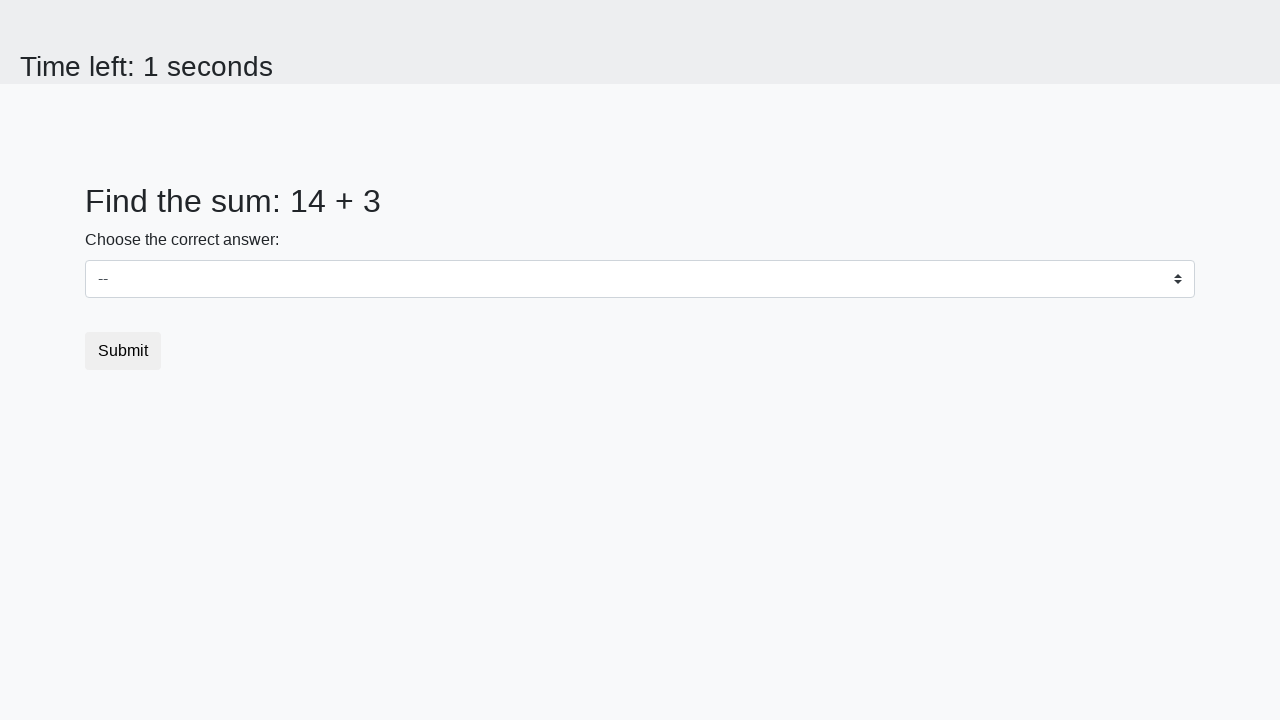